Tests popup window handling by clicking a link that opens a popup window and then closing the child popup window while keeping the parent window open

Starting URL: http://omayo.blogspot.com/

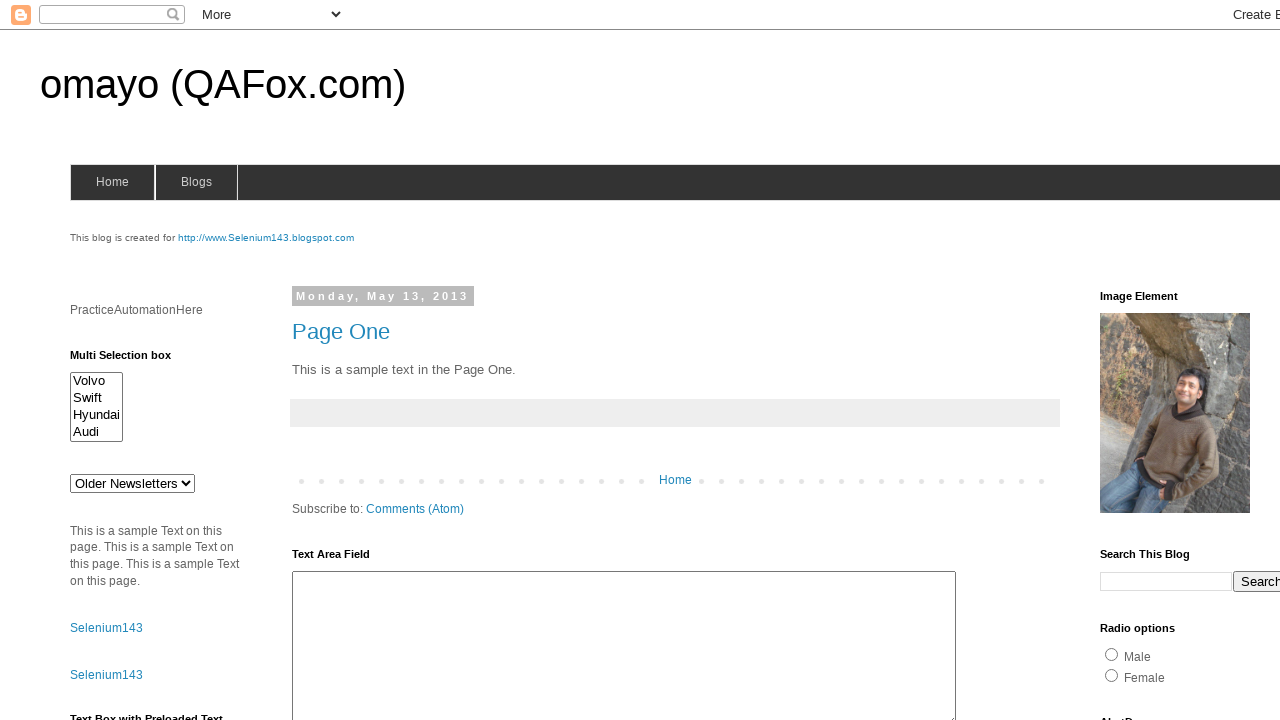

Clicked link to open popup window at (132, 360) on xpath=//a[text()='Open a popup window']
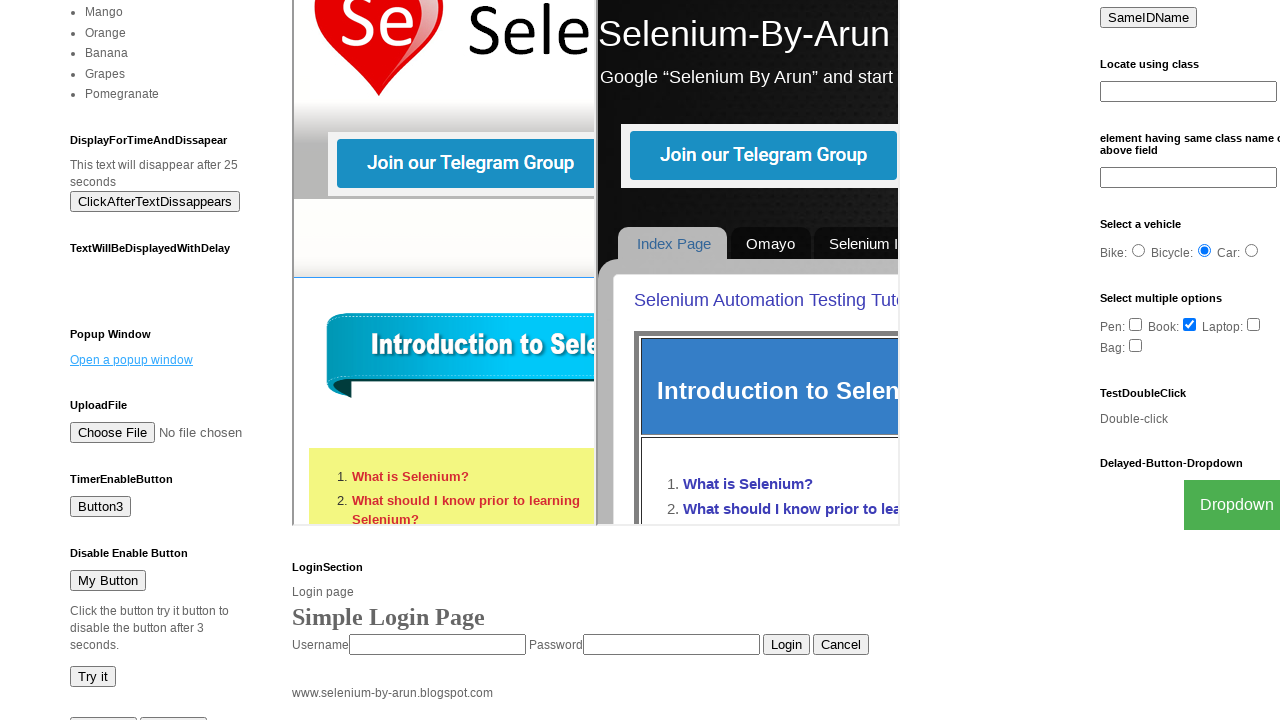

Popup window opened and retrieved
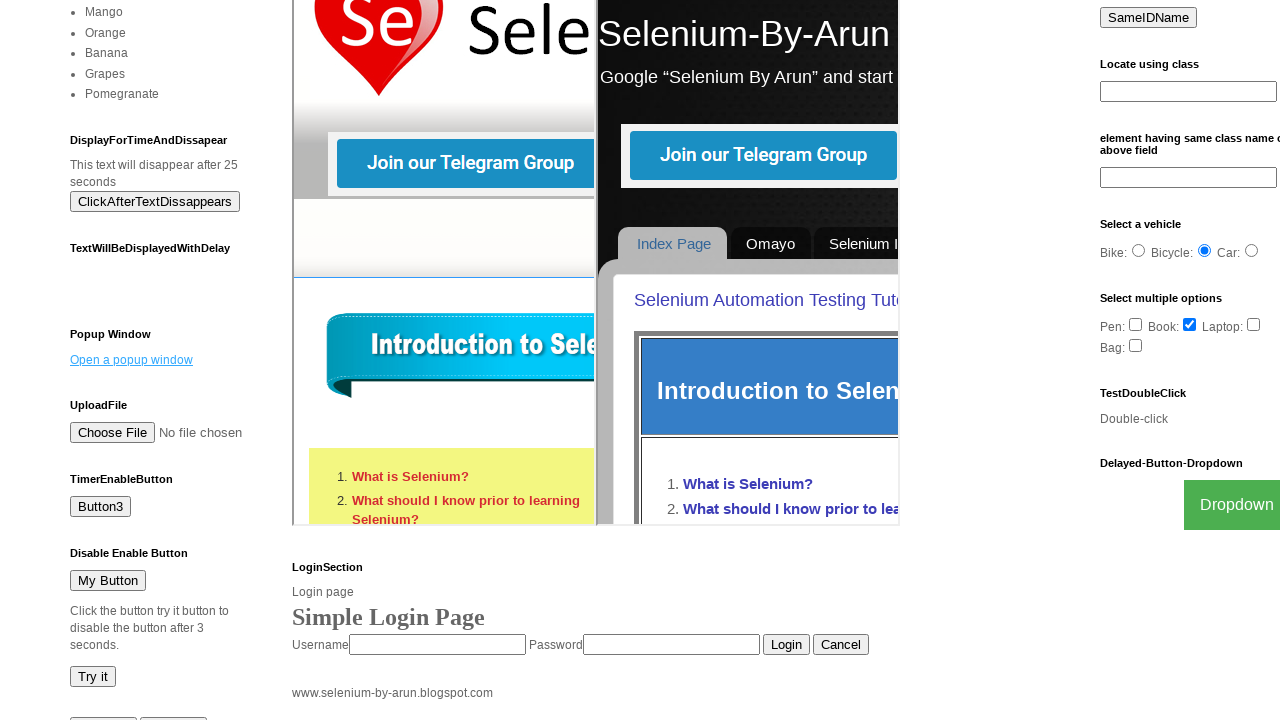

Closed child popup window while keeping parent window open
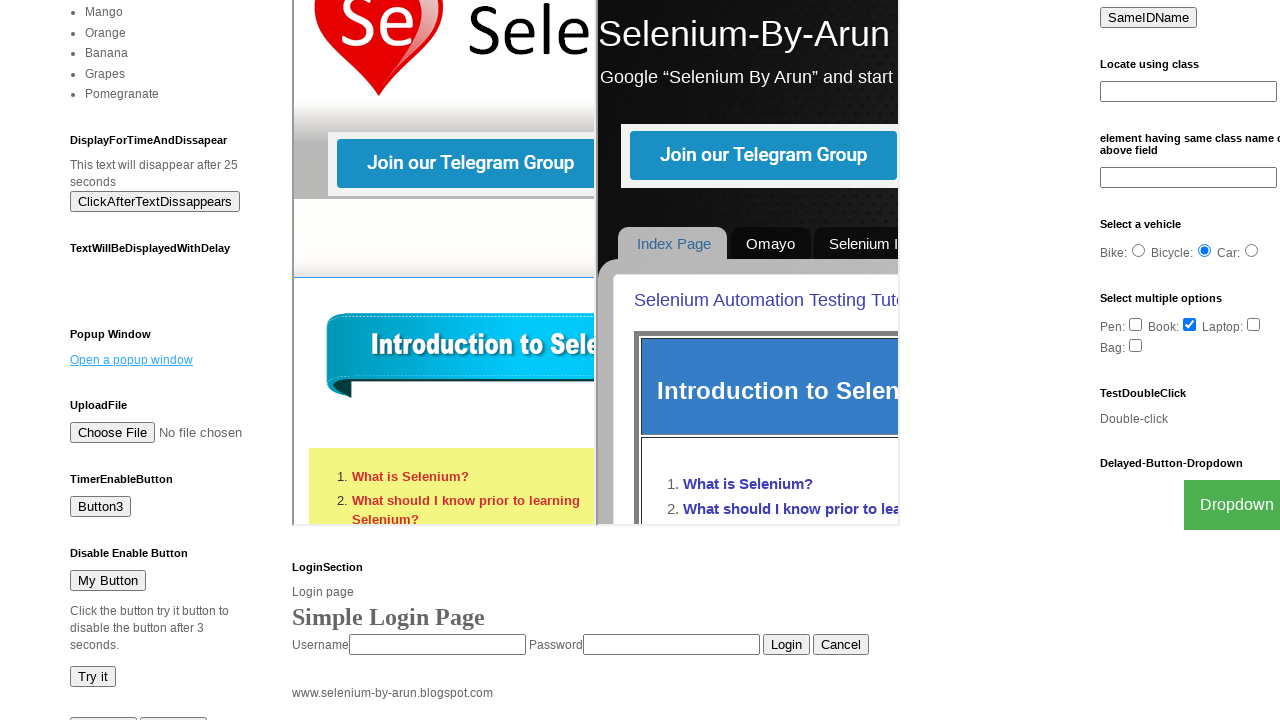

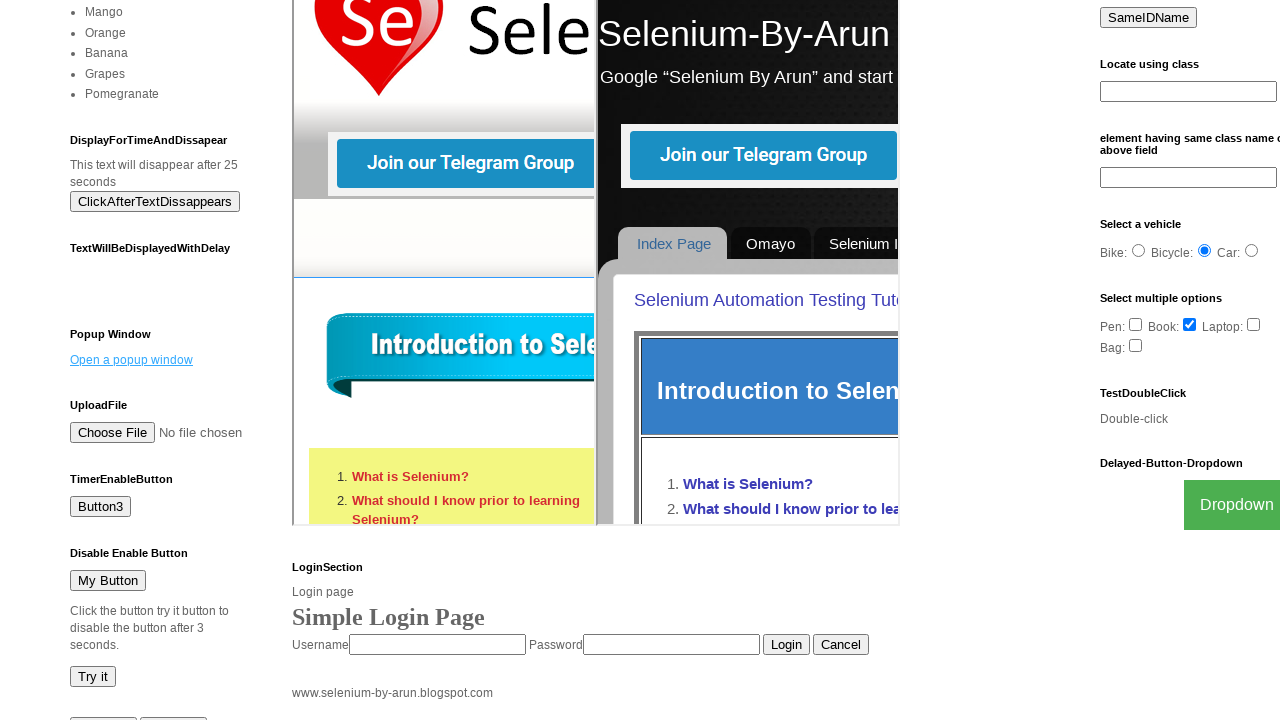